Tests password generator by entering master password "master" and site "google.com", then clicking generate button

Starting URL: http://angel.net/~nic/passwd.current.html

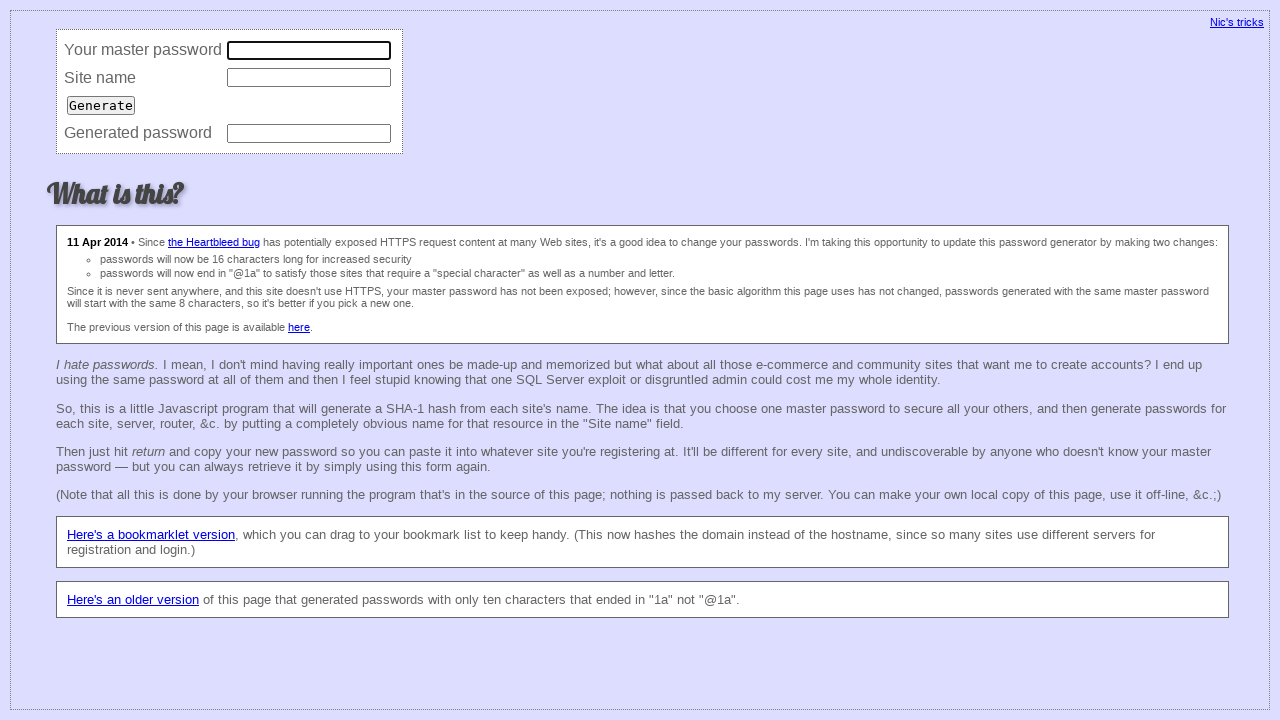

Entered master password 'master' in master password field on input[name='master']
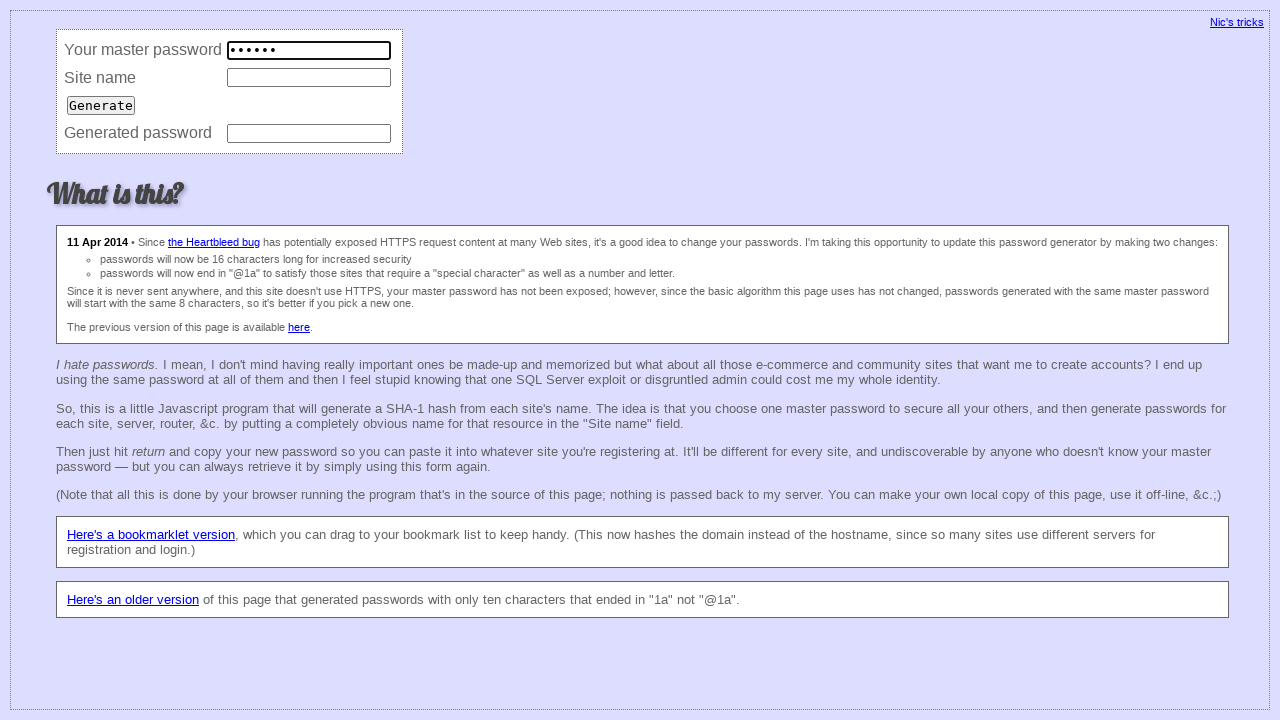

Entered site name 'google.com' in site field on input[name='site']
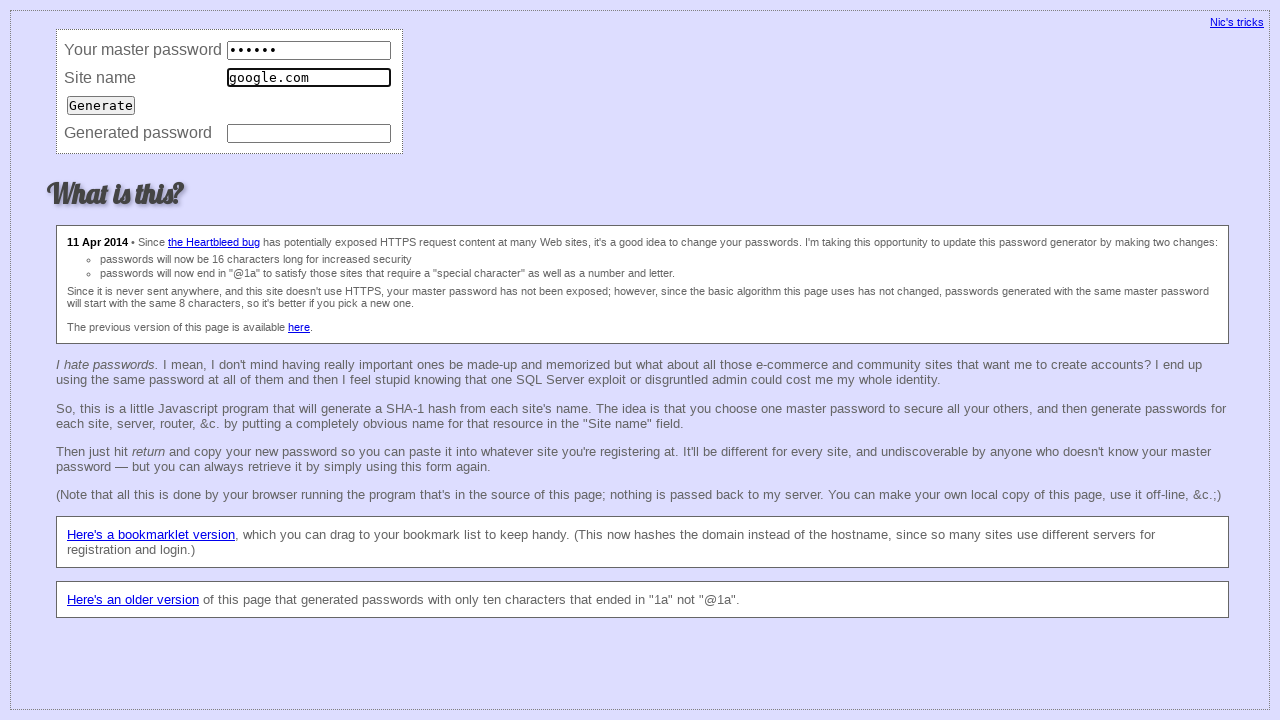

Clicked generate button to generate password at (101, 105) on input[type='submit']
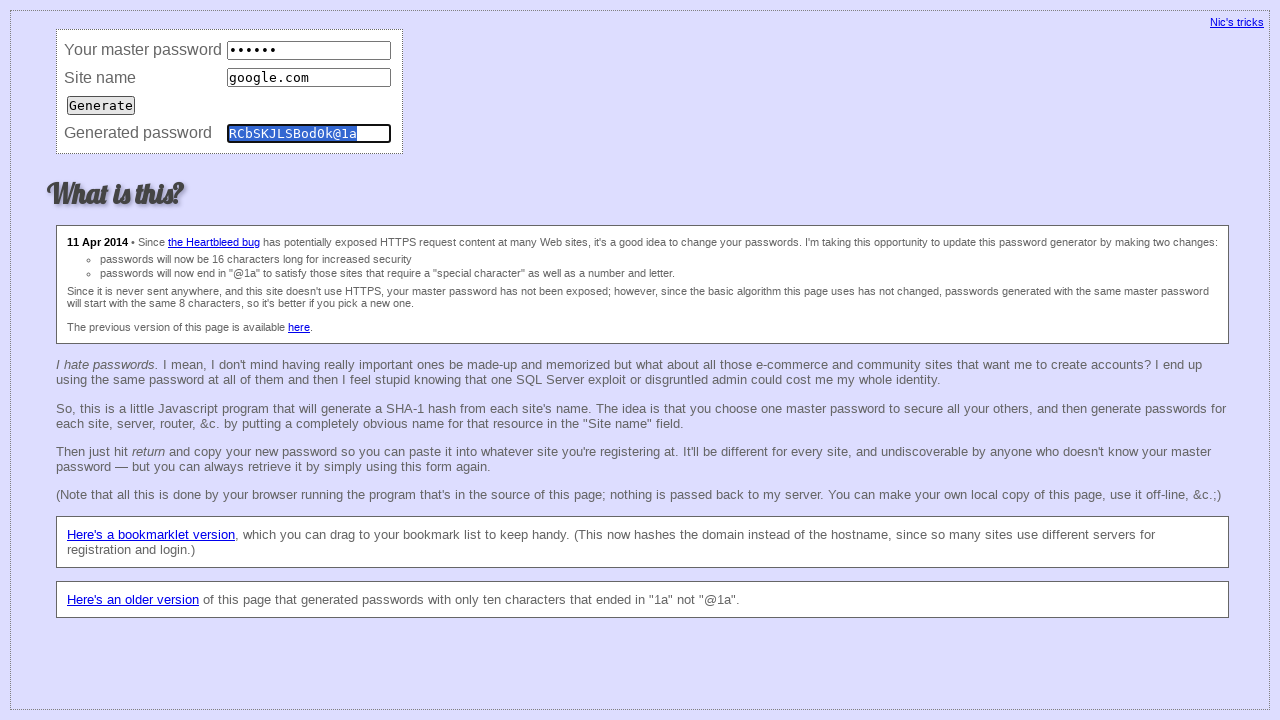

Password field appeared after generation
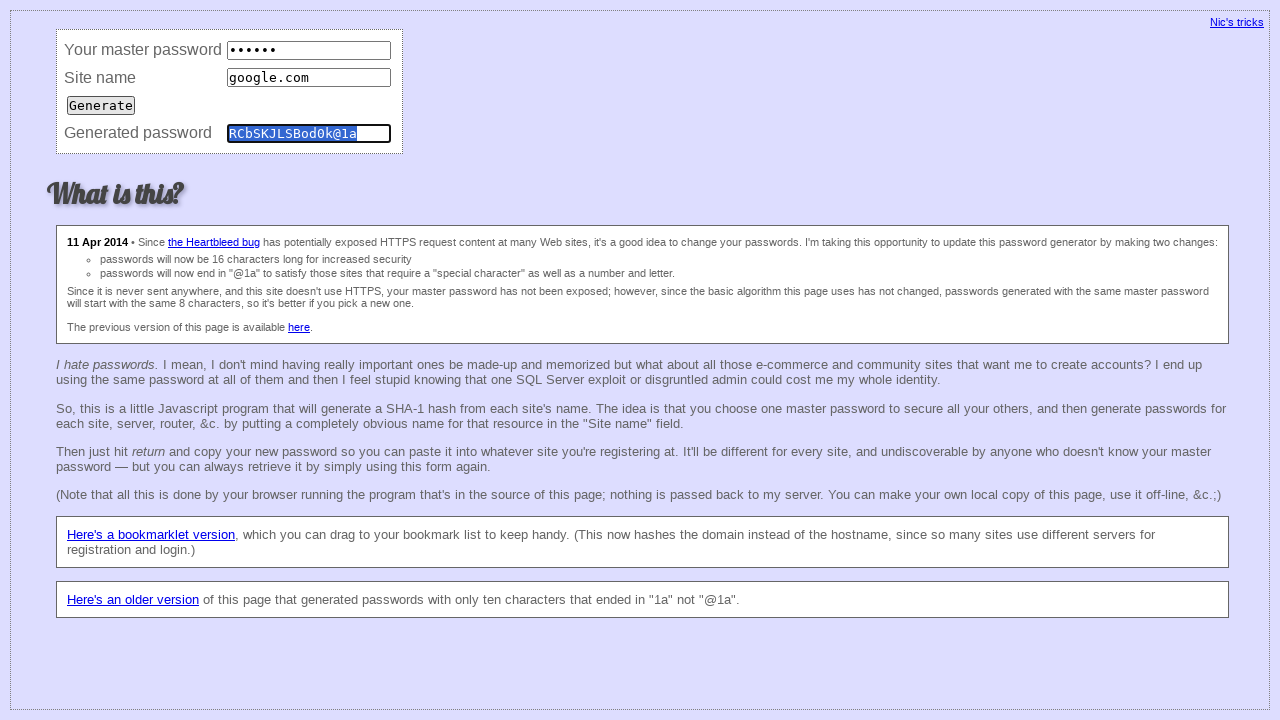

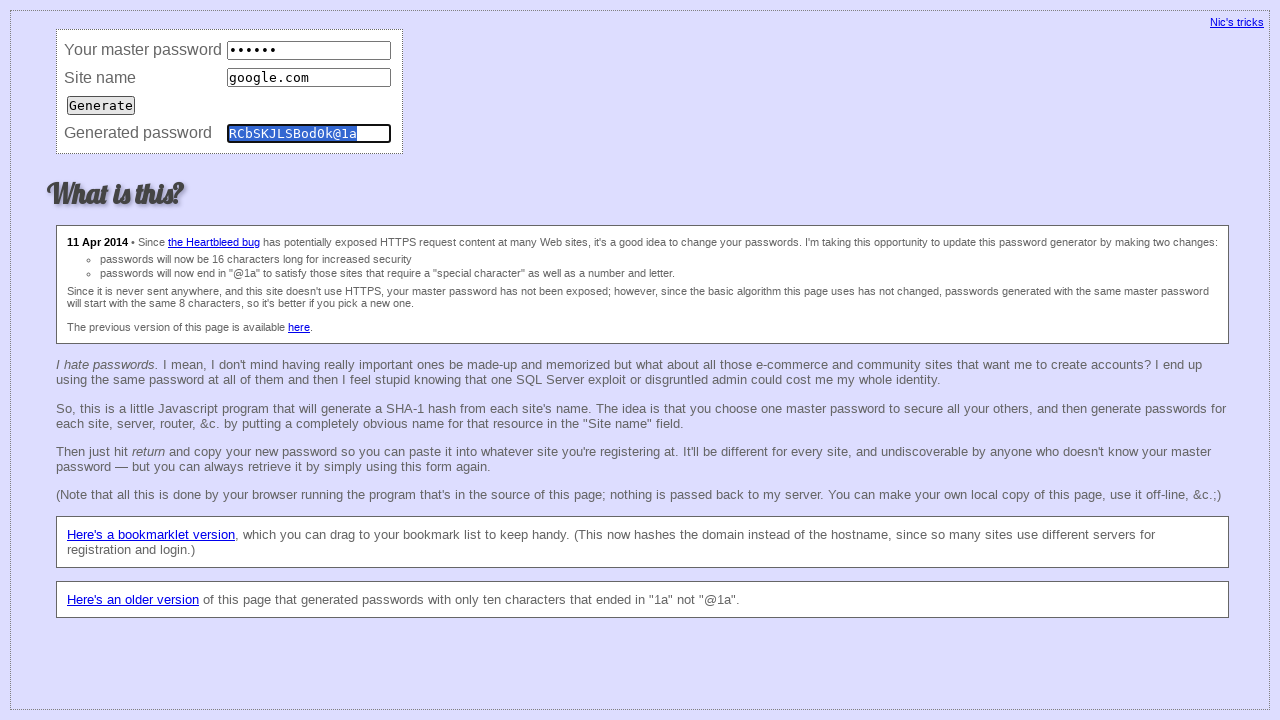